Opens the demoBlaze e-commerce website and validates that the page title matches the expected value

Starting URL: https://www.demoblaze.com/index.html

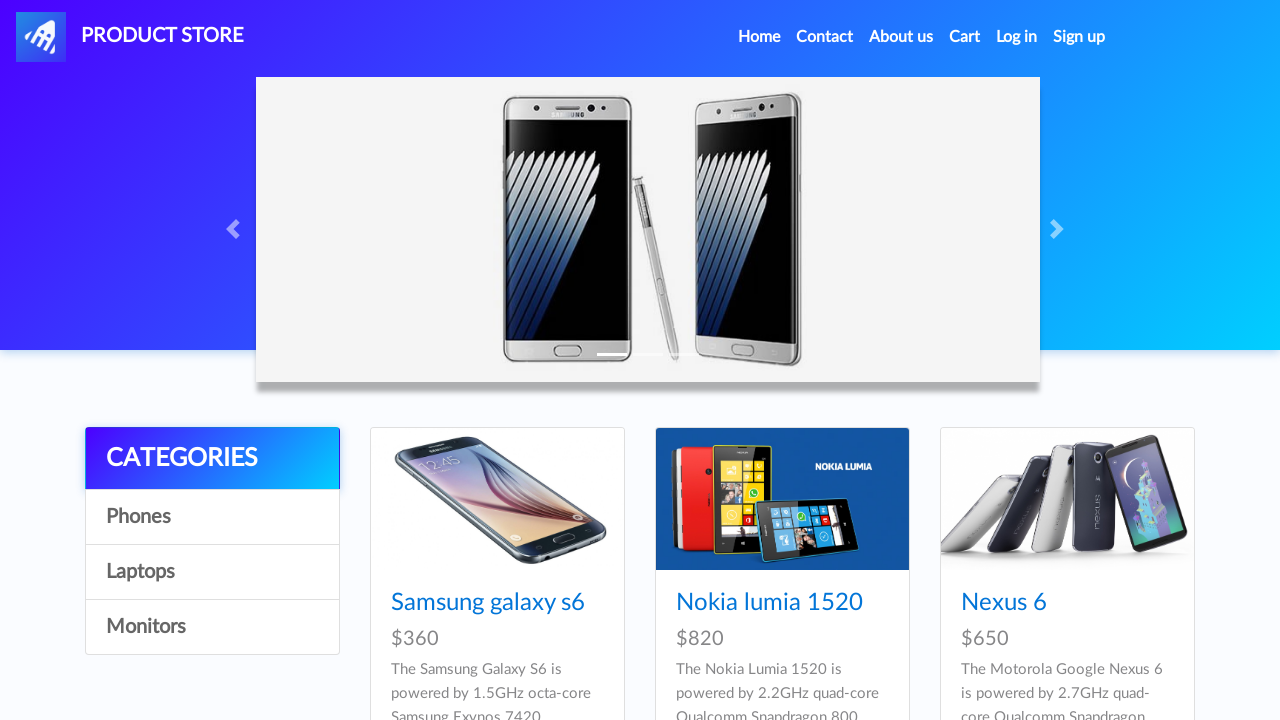

Waited for page to fully load (domcontentloaded)
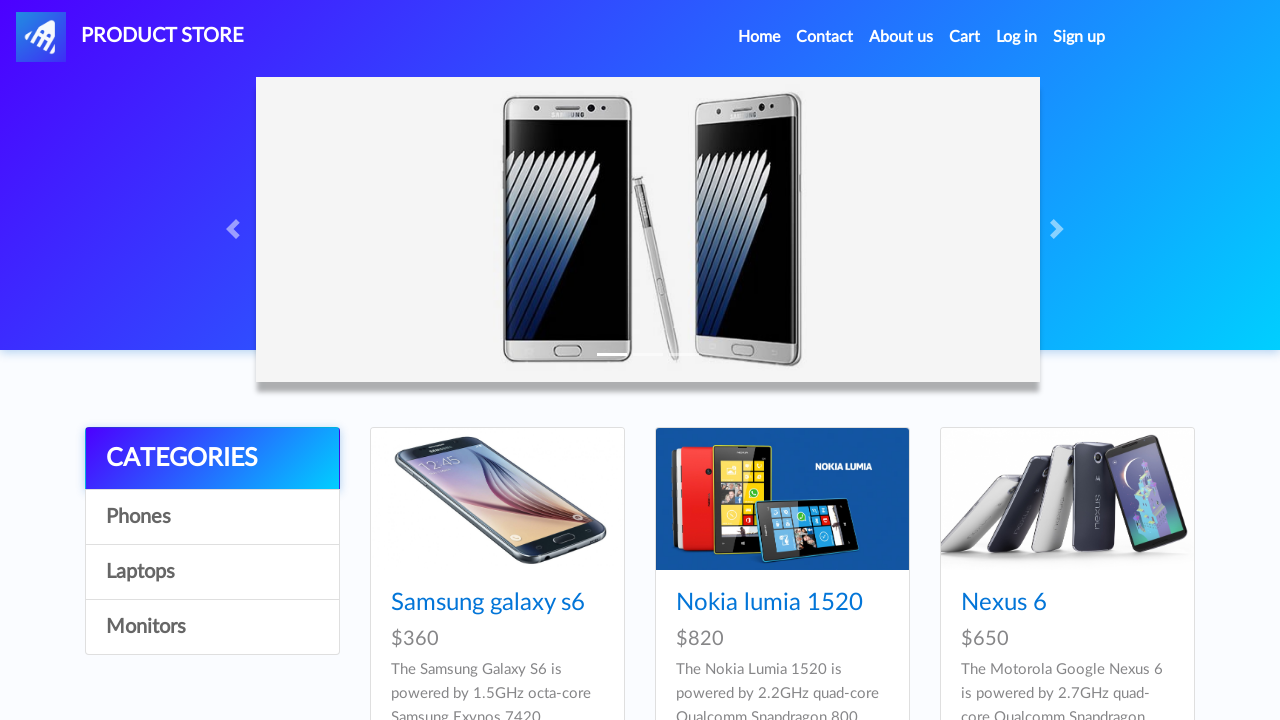

Retrieved page title from demoBlaze website
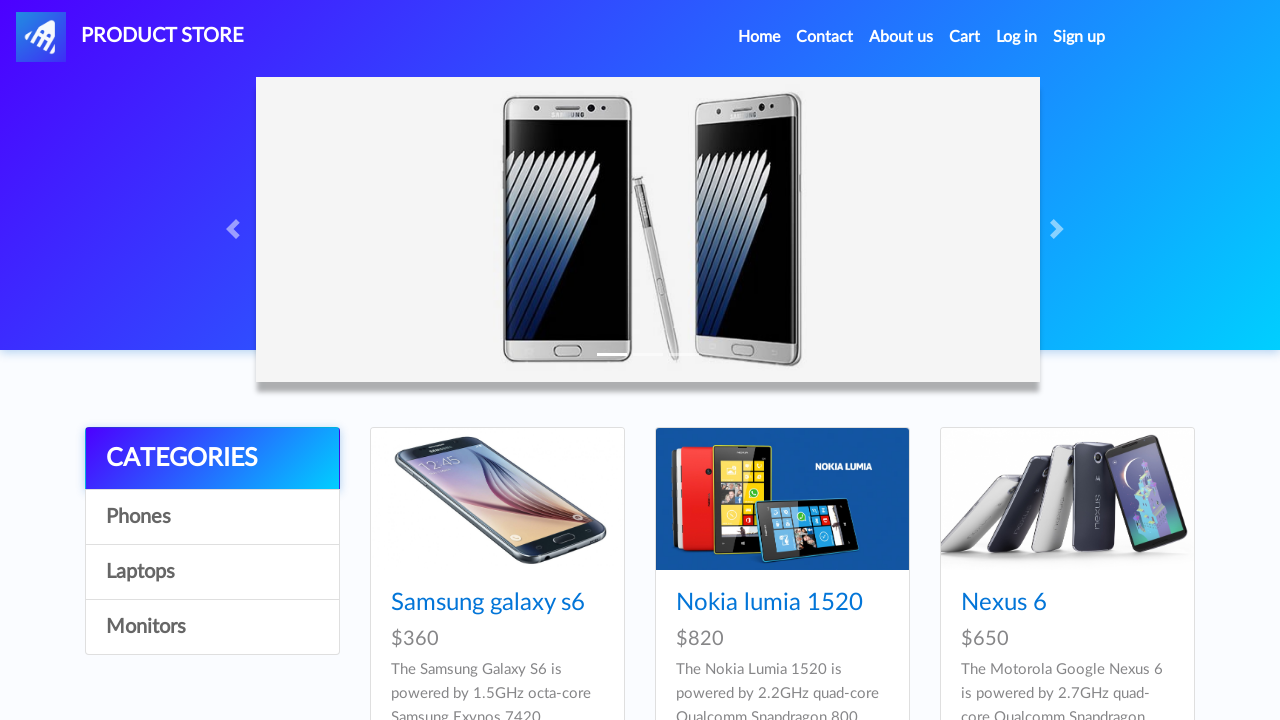

Validated page title matches expected value 'STORE' (actual: 'STORE')
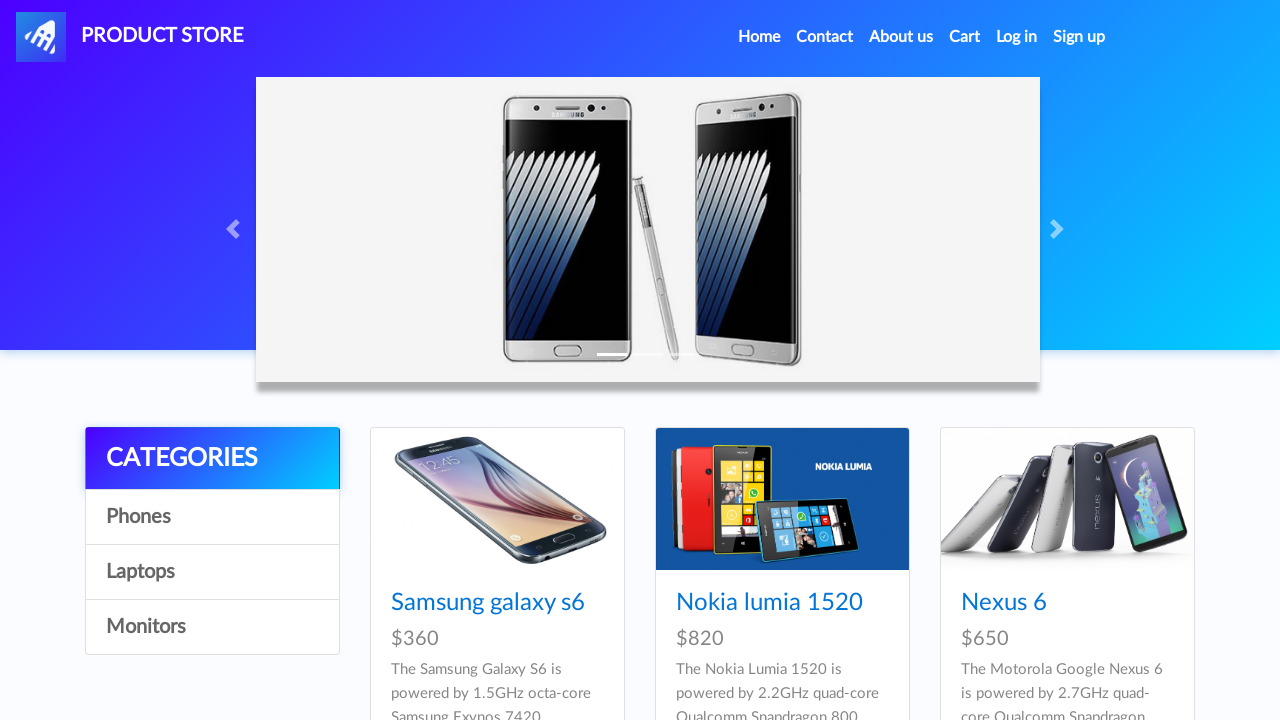

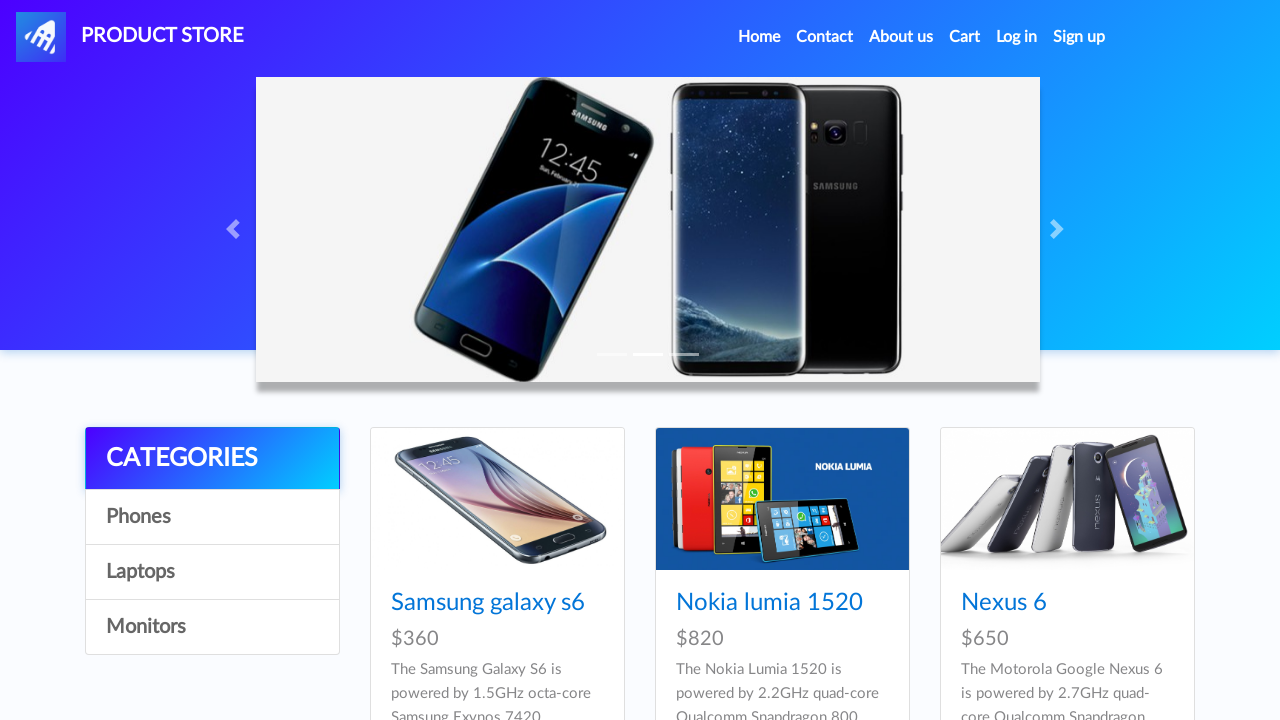